Tests JavaScript alert handling by clicking a button that triggers an alert, accepting the alert, and verifying the result message on the page.

Starting URL: http://the-internet.herokuapp.com/javascript_alerts

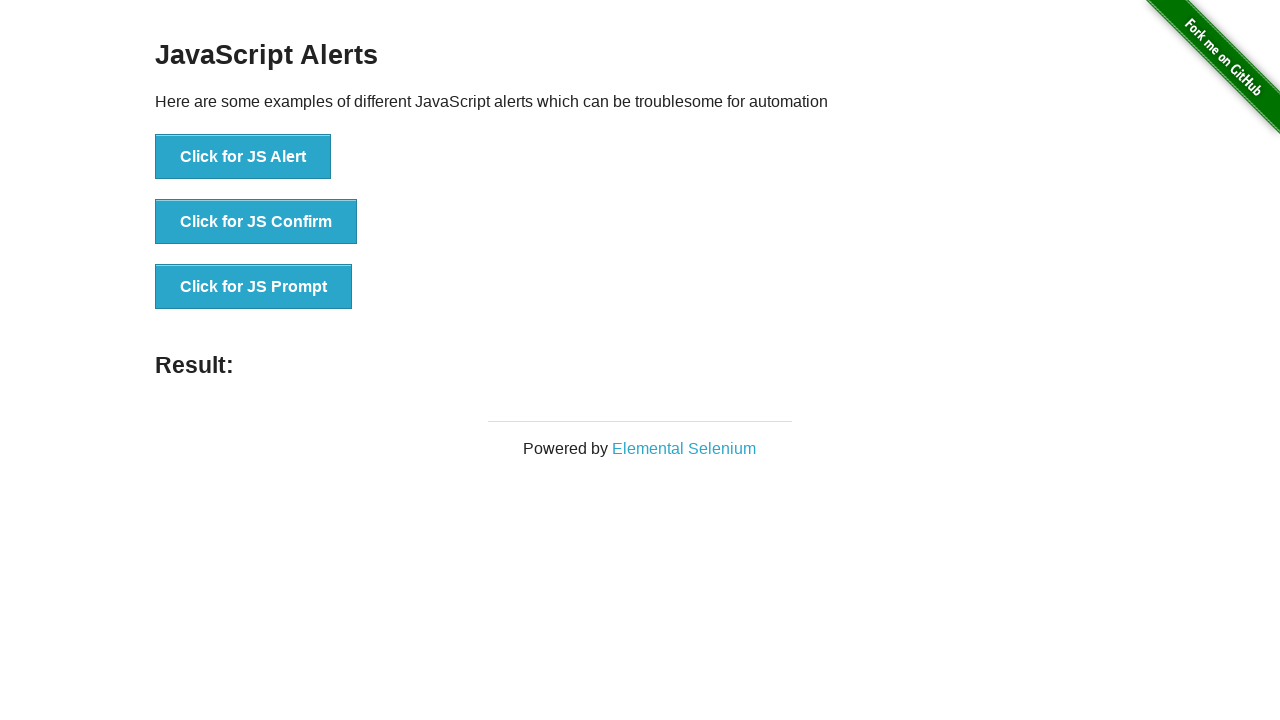

Clicked the first button to trigger JavaScript alert at (243, 157) on ul > li:nth-child(1) > button
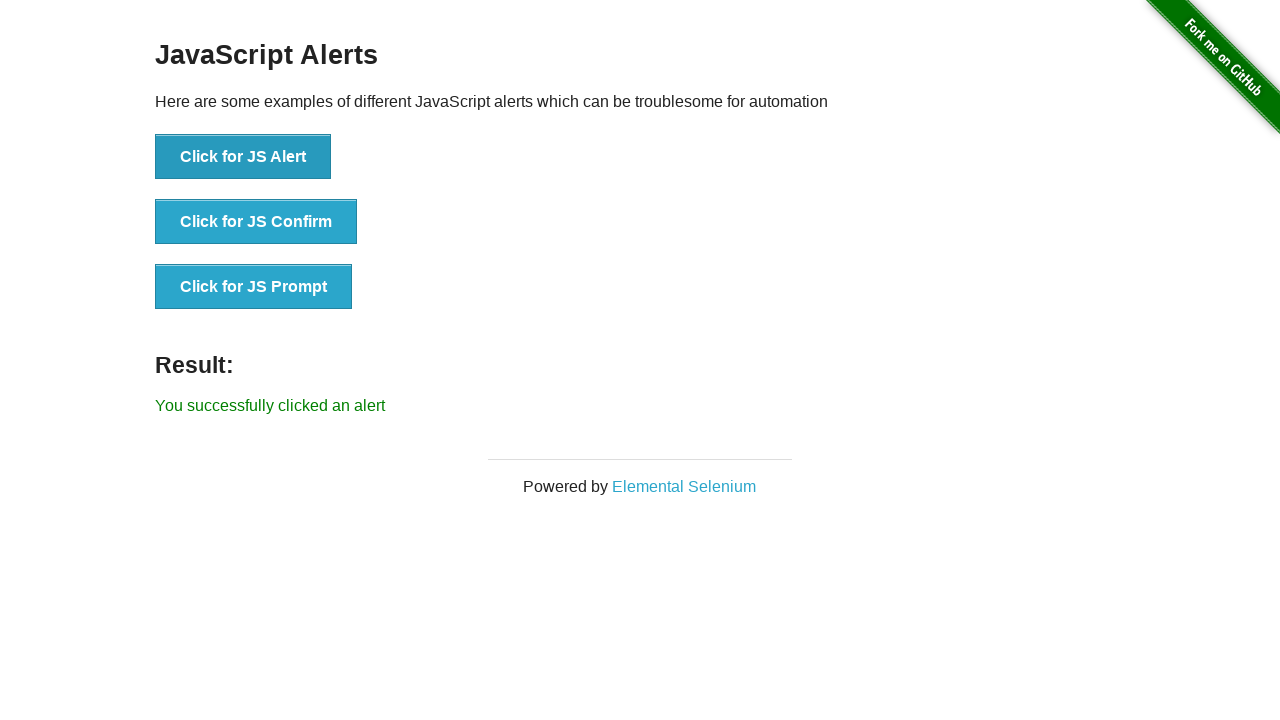

Set up dialog handler to accept alerts
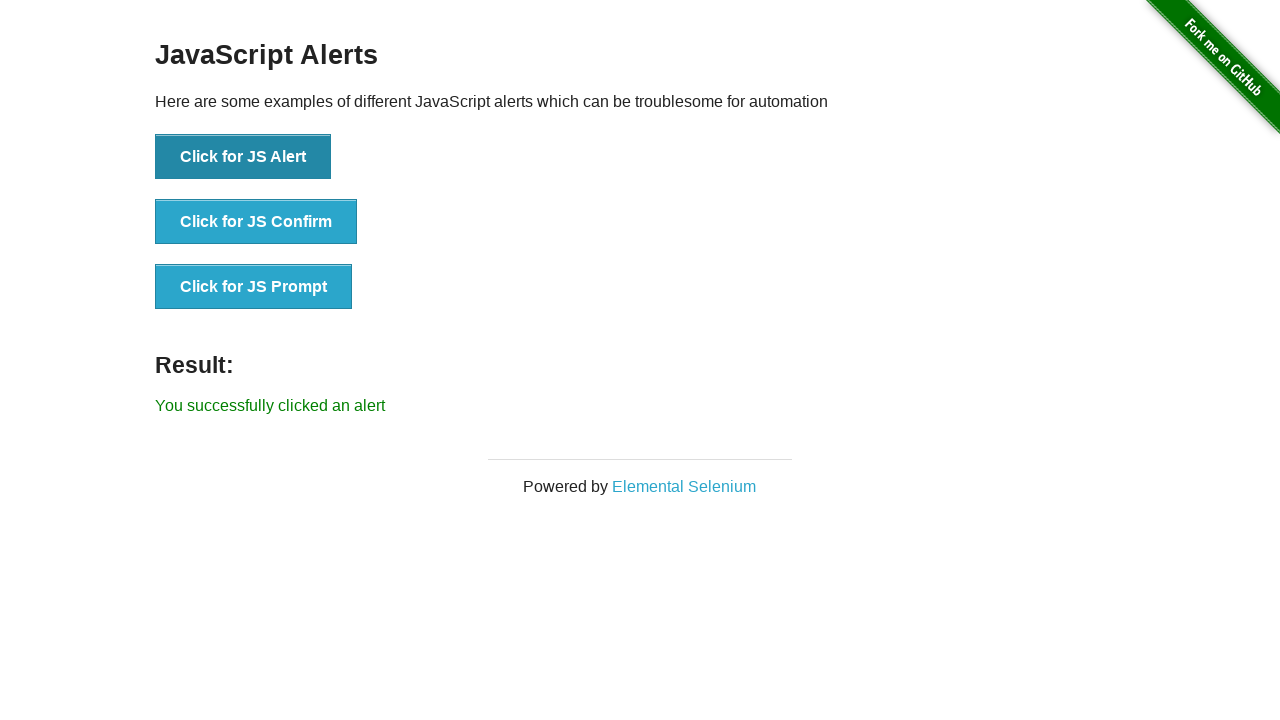

Clicked the button again to trigger the alert with handler in place at (243, 157) on ul > li:nth-child(1) > button
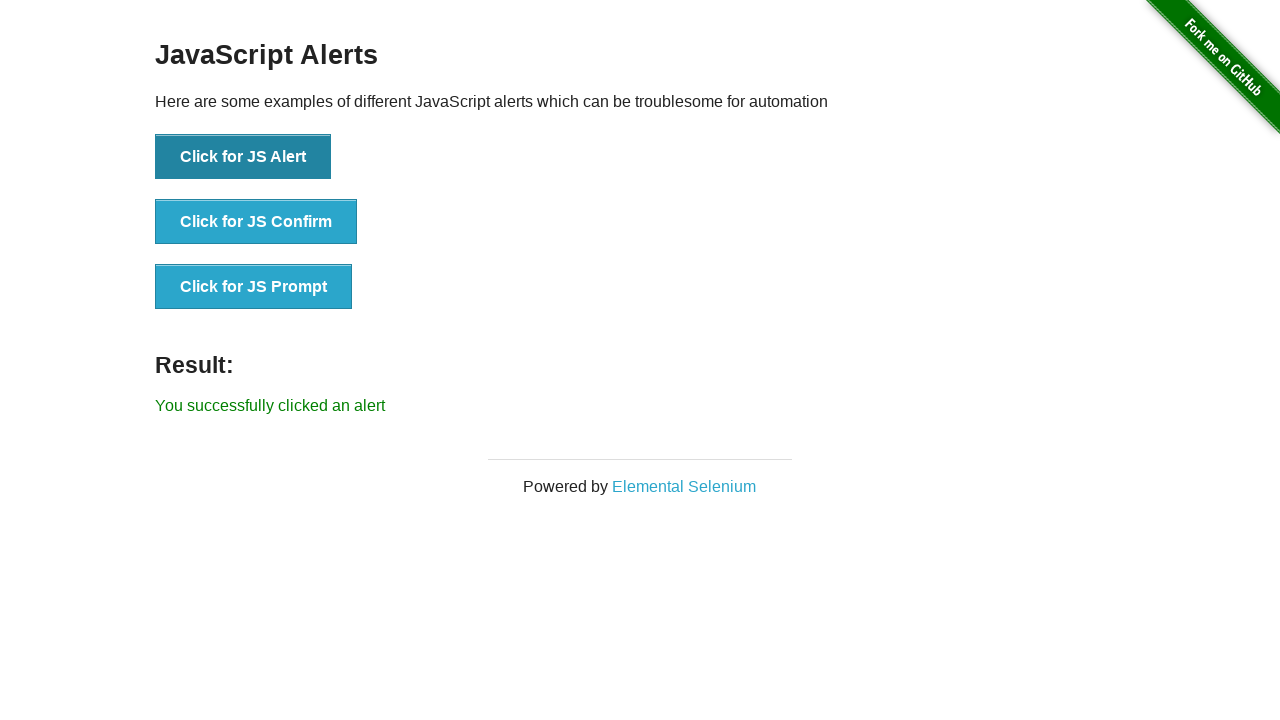

Waited for result element to appear
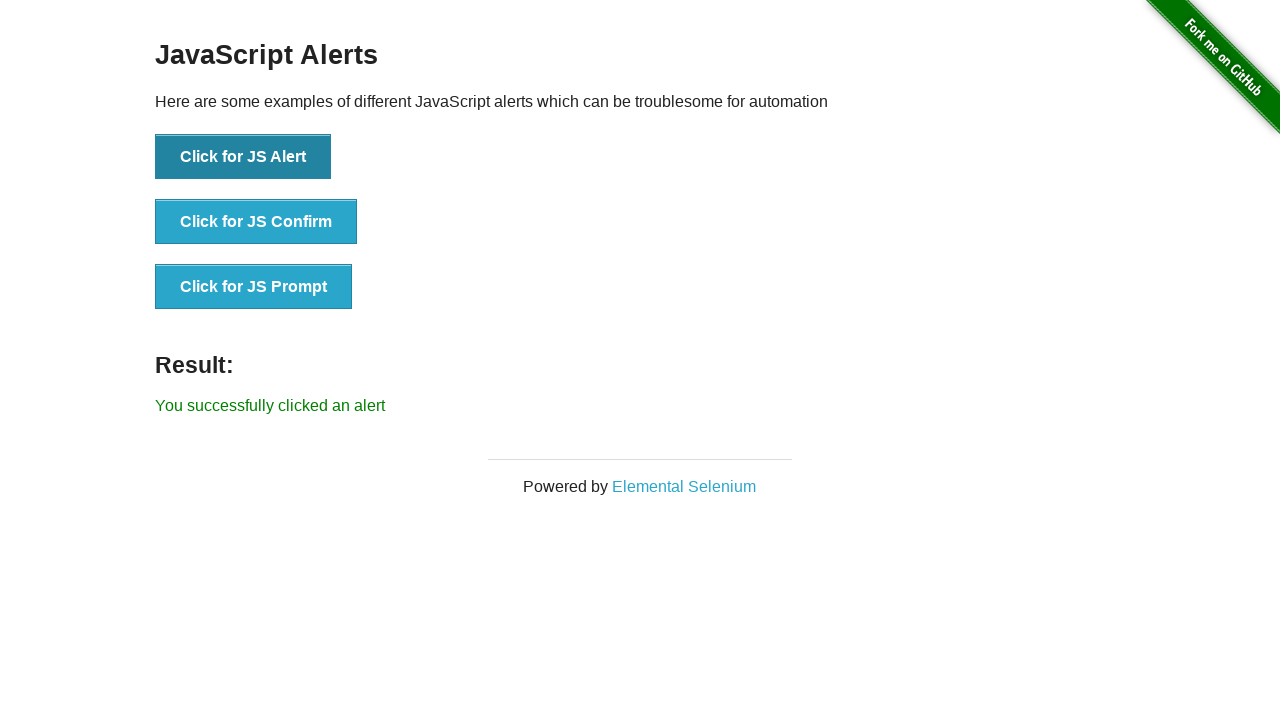

Retrieved result text content
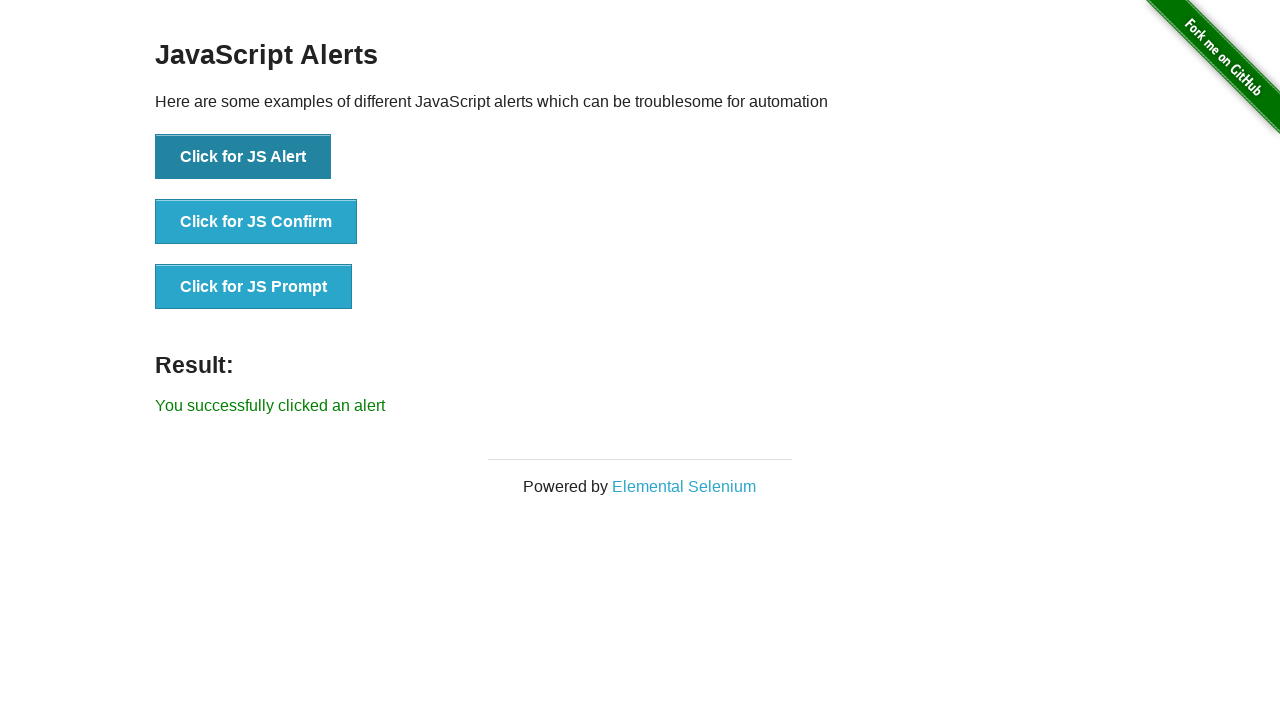

Verified result text equals 'You successfully clicked an alert'
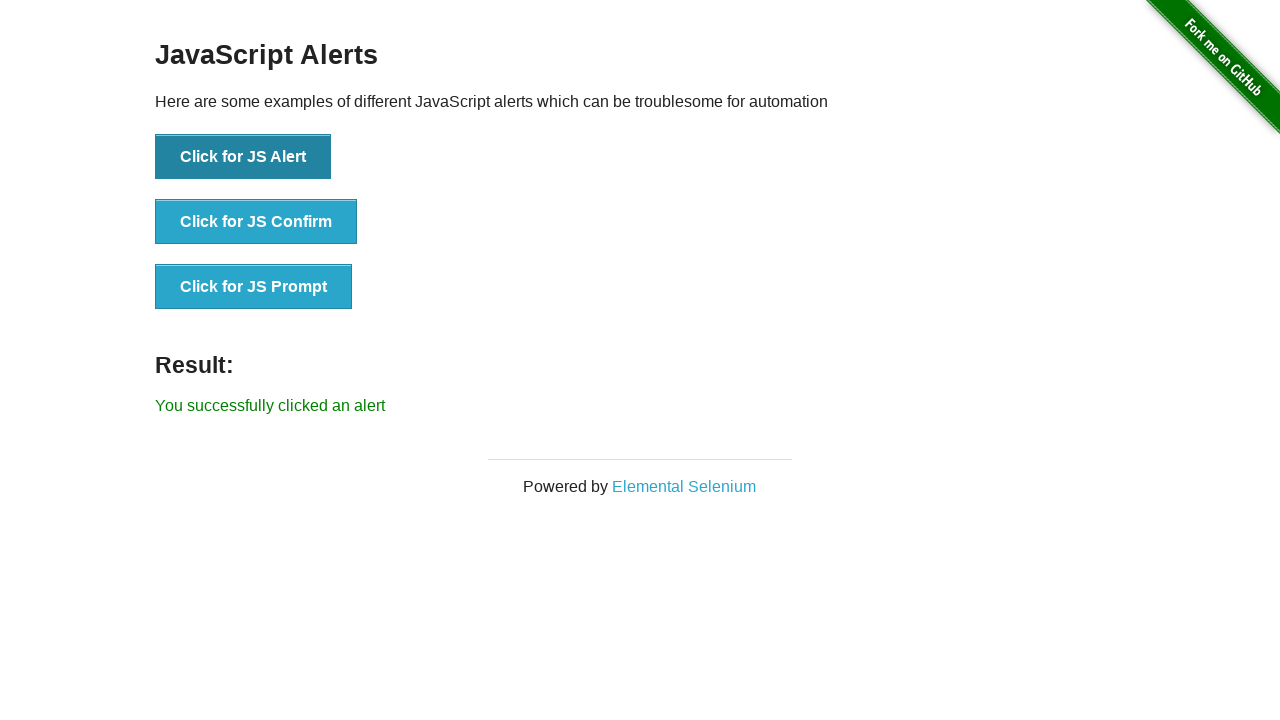

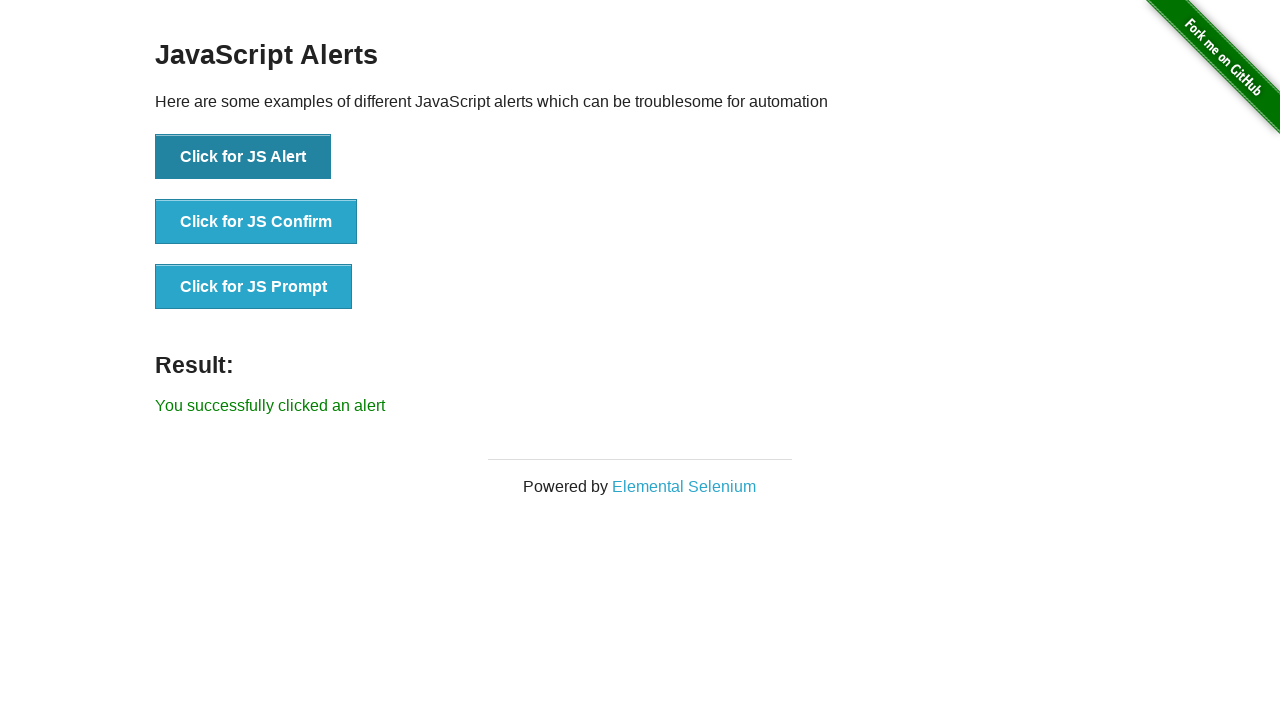